Tests autocomplete suggestion functionality by typing partial text, waiting for suggestions to appear, then using keyboard navigation (arrow down keys) to select an option from the dropdown.

Starting URL: https://www.rahulshettyacademy.com/AutomationPractice/

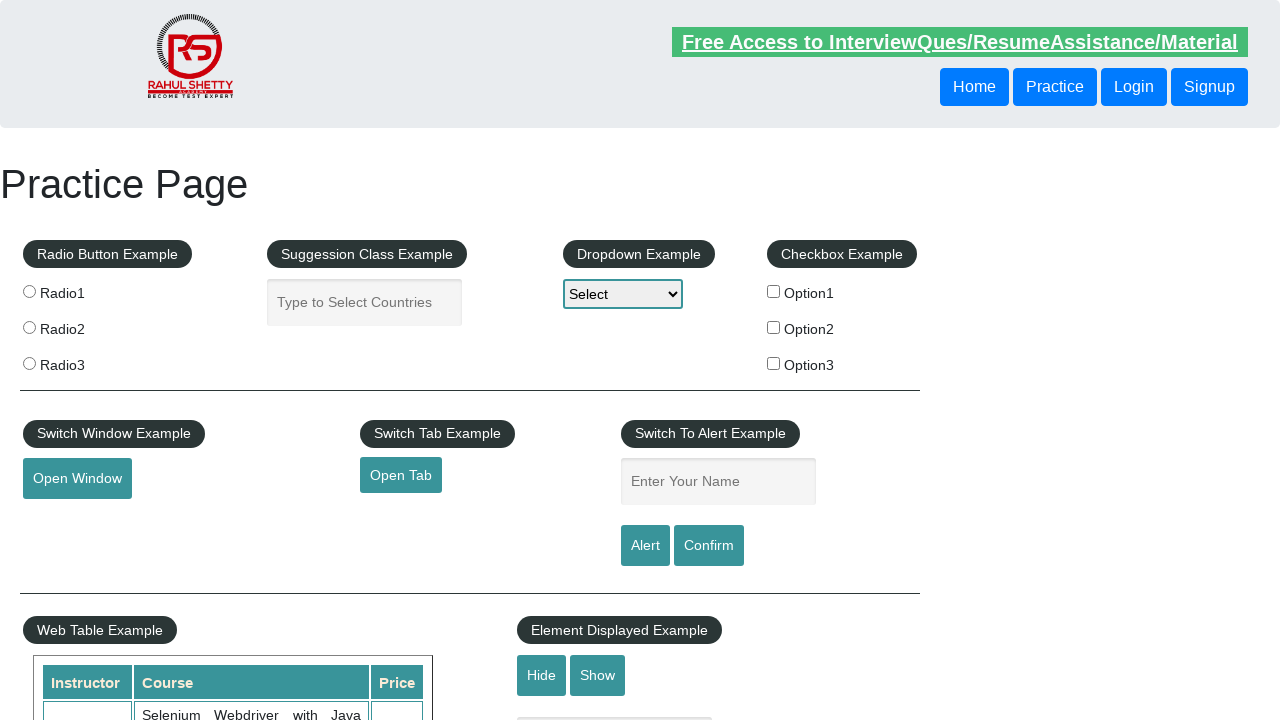

Filled autocomplete field with 'Ind' on #autocomplete
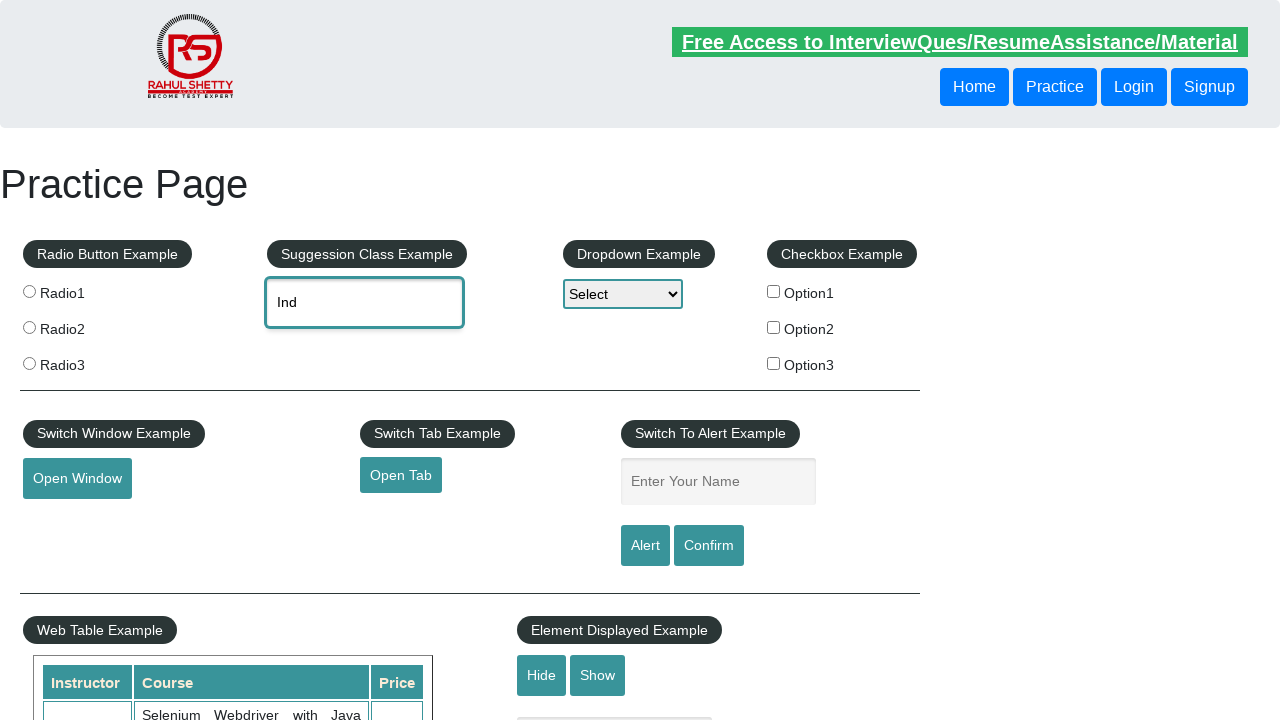

Waited 2 seconds for autocomplete suggestions to appear
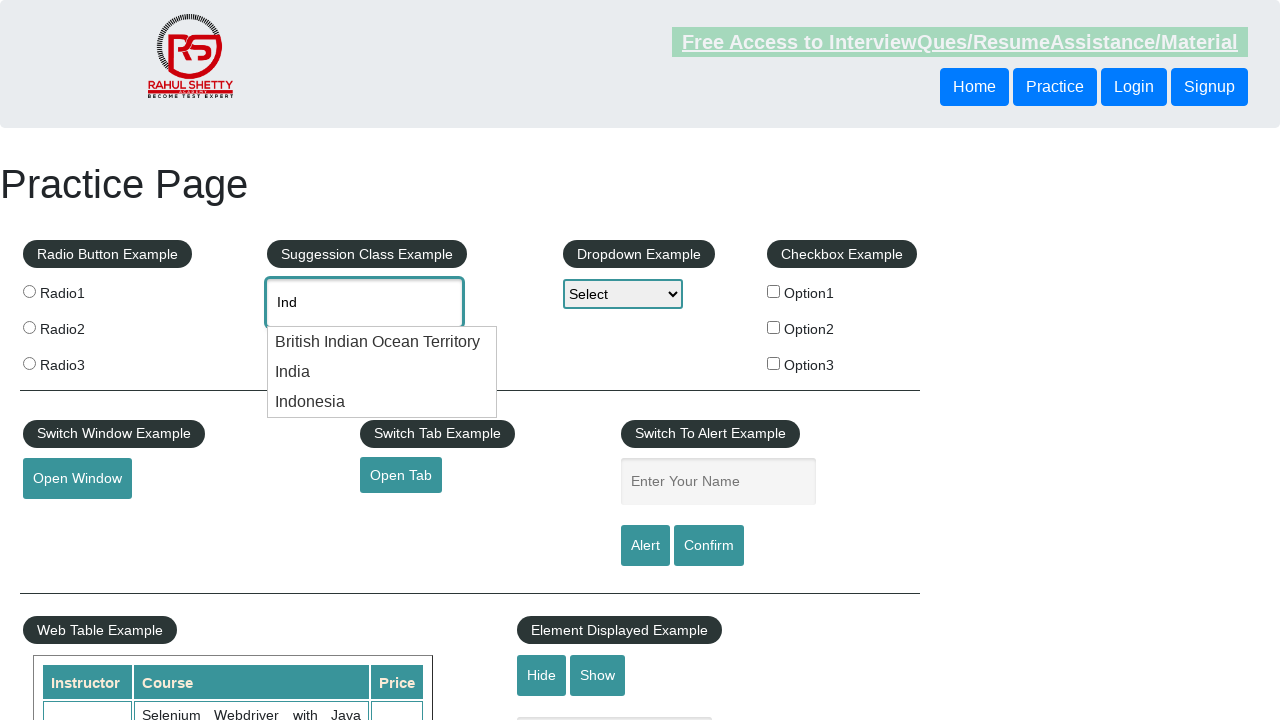

Pressed ArrowDown to navigate to first suggestion on #autocomplete
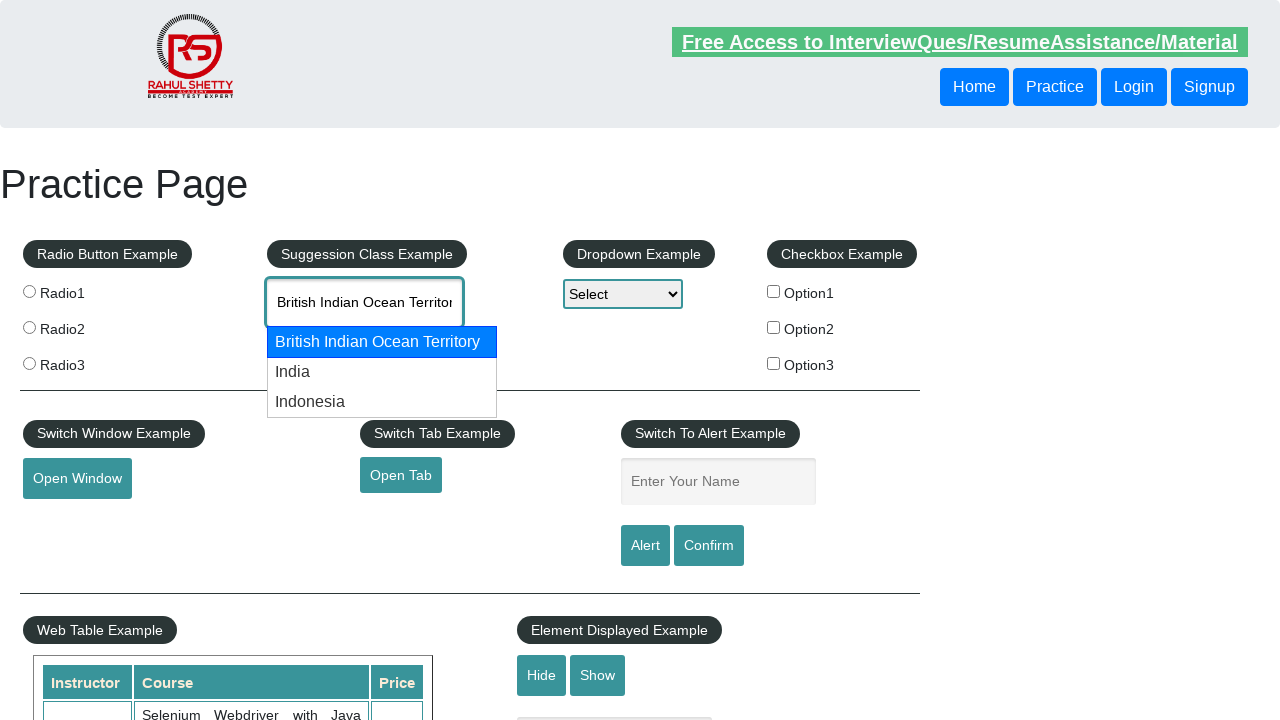

Pressed ArrowDown to navigate to second suggestion on #autocomplete
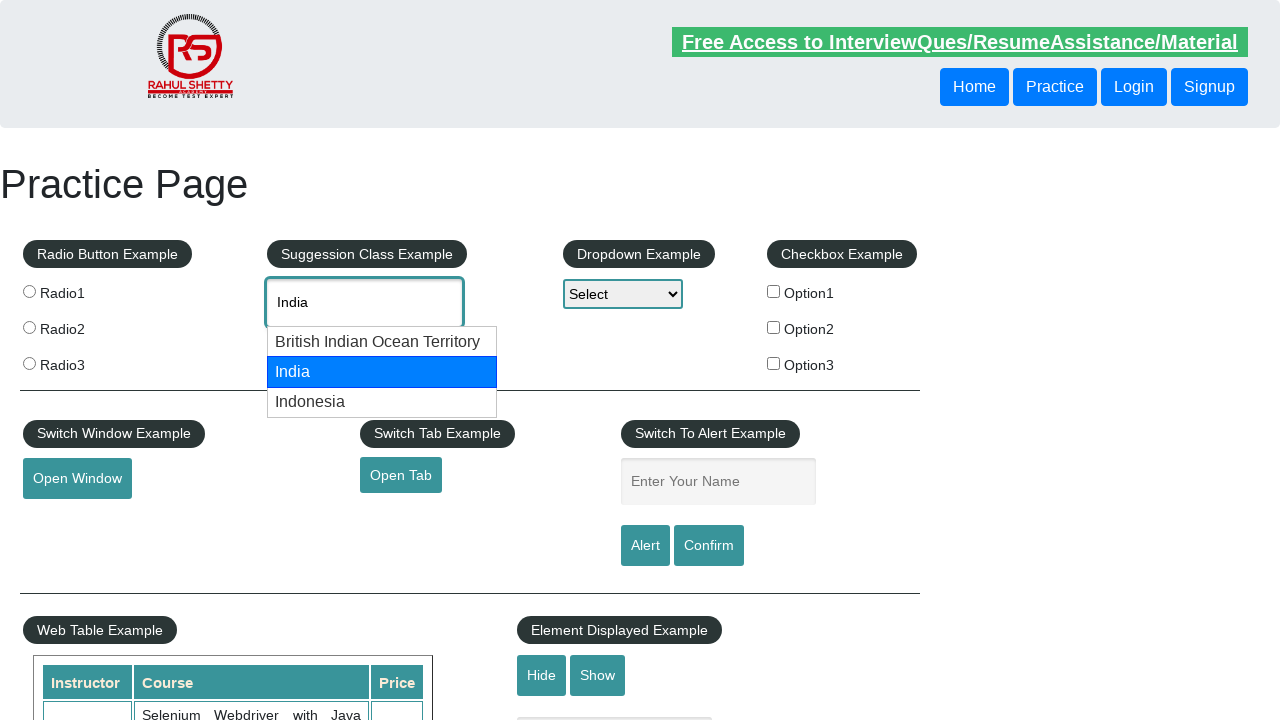

Pressed Enter to select the highlighted suggestion on #autocomplete
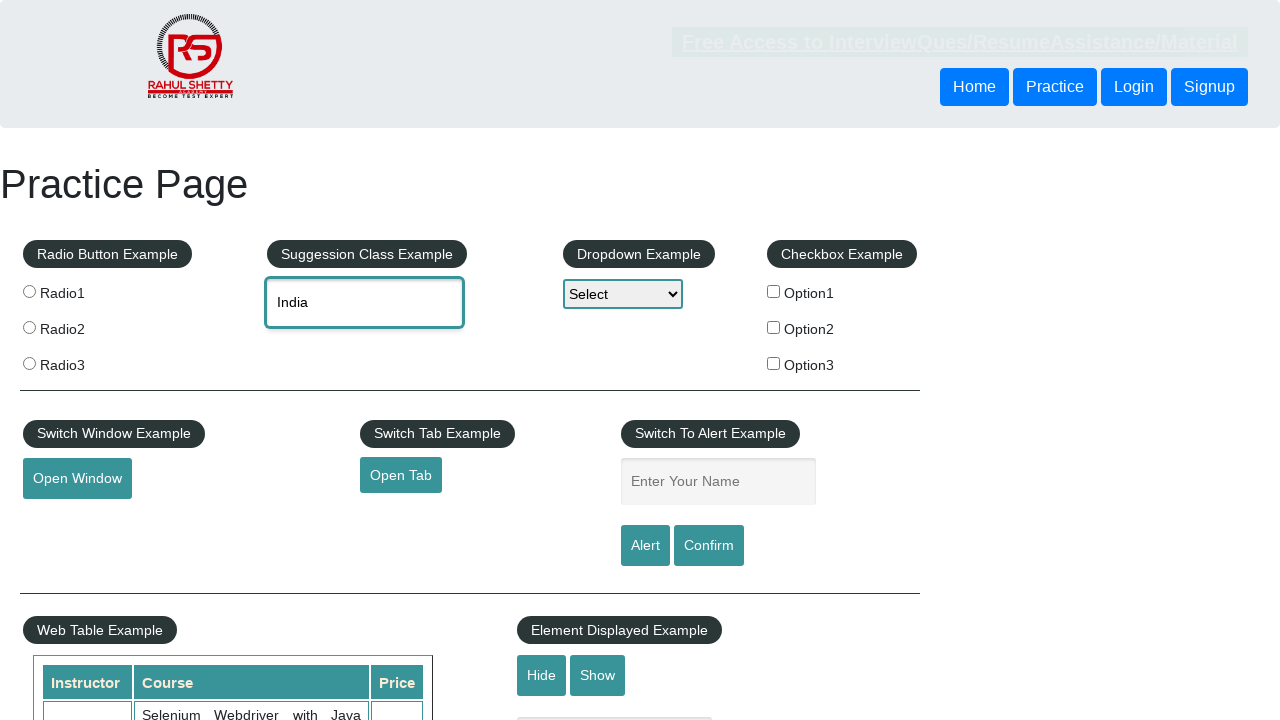

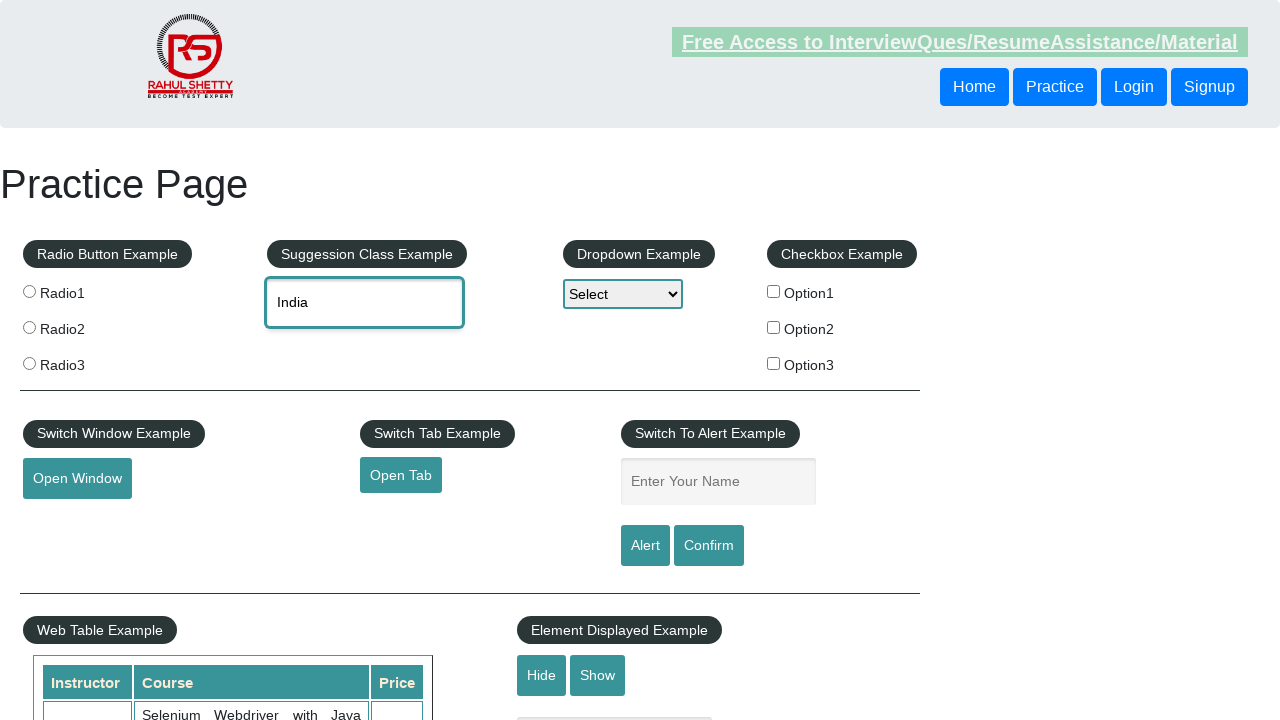